Enters only a name in the feedback form, submits it, clicks Yes on confirmation, and verifies the thank you message displays the name correctly.

Starting URL: https://acctabootcamp.github.io/site/tasks/provide_feedback

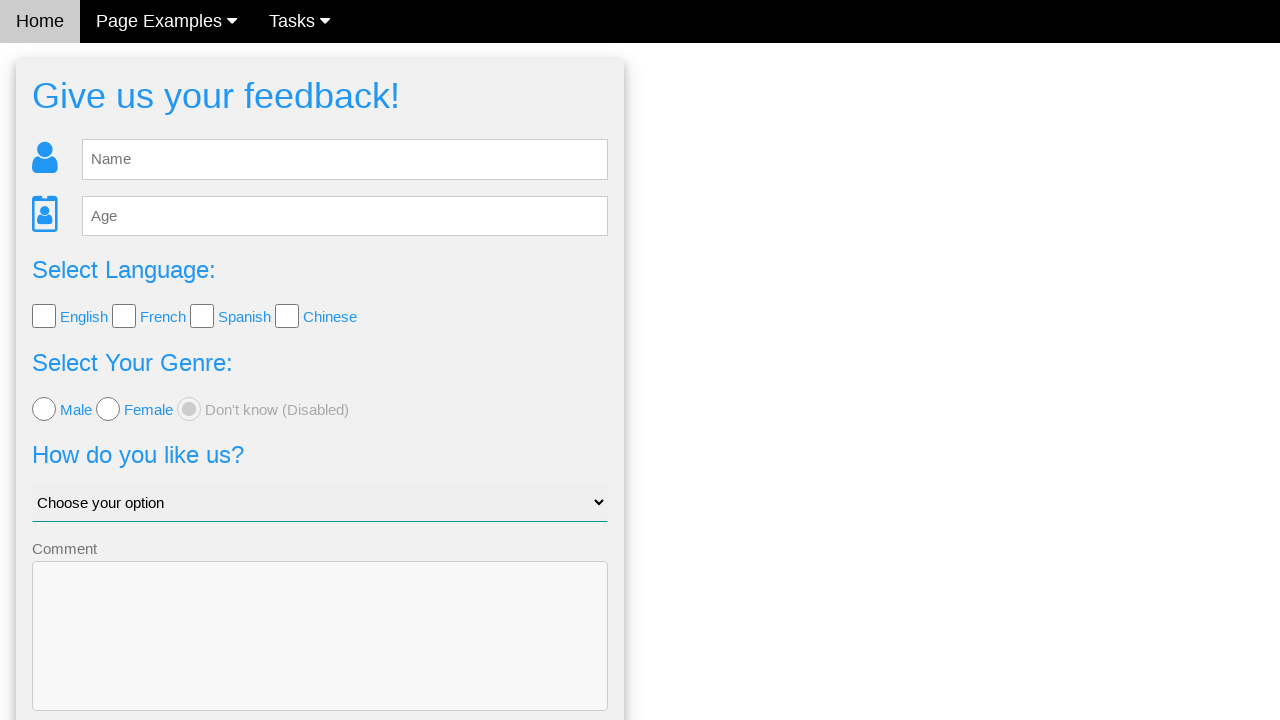

Feedback form loaded
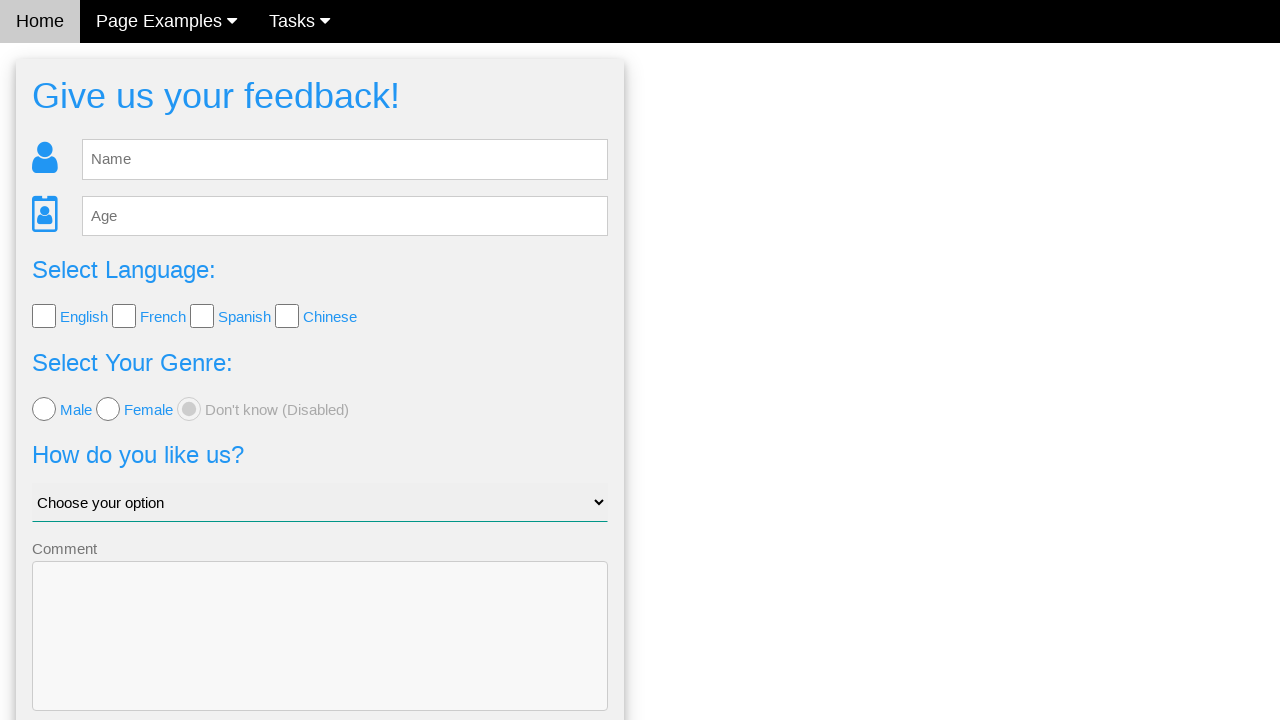

Entered 'TestName' in the name field on input[name='name'], #name
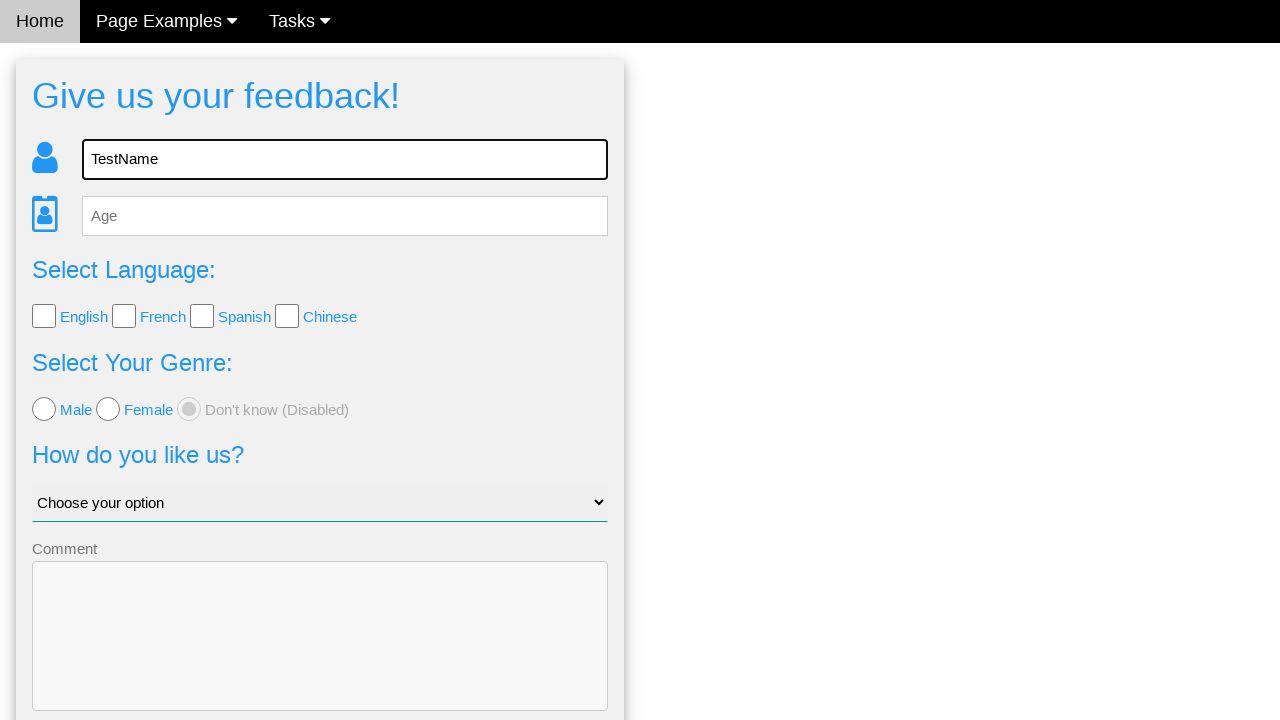

Clicked submit button on feedback form at (320, 656) on button[type='submit'], input[type='submit']
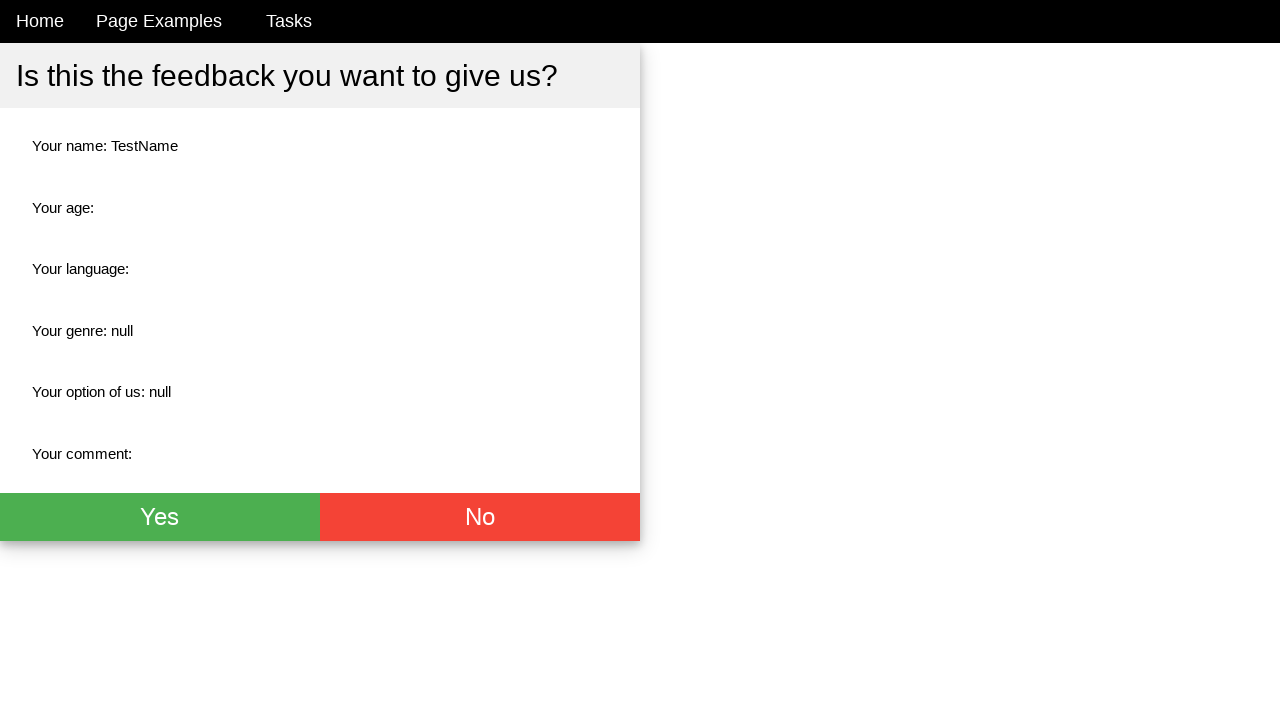

Confirmation page appeared with Yes button
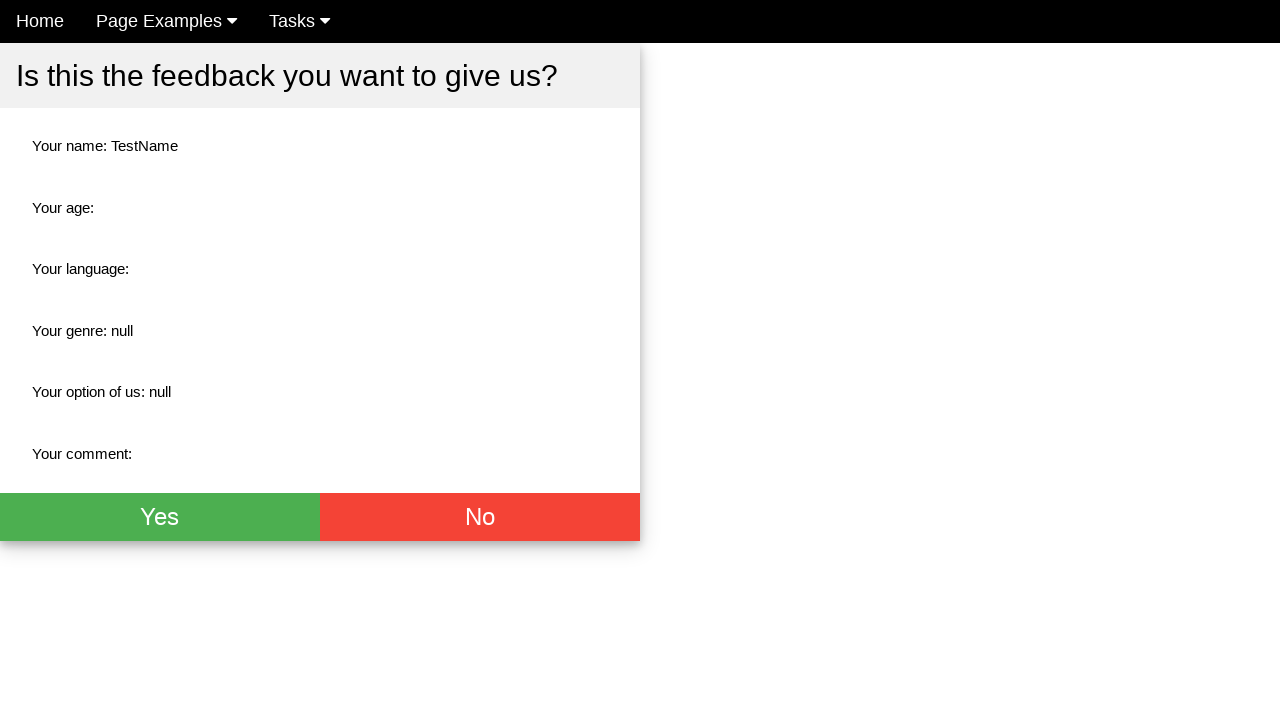

Clicked Yes button on confirmation page at (160, 517) on text=Yes
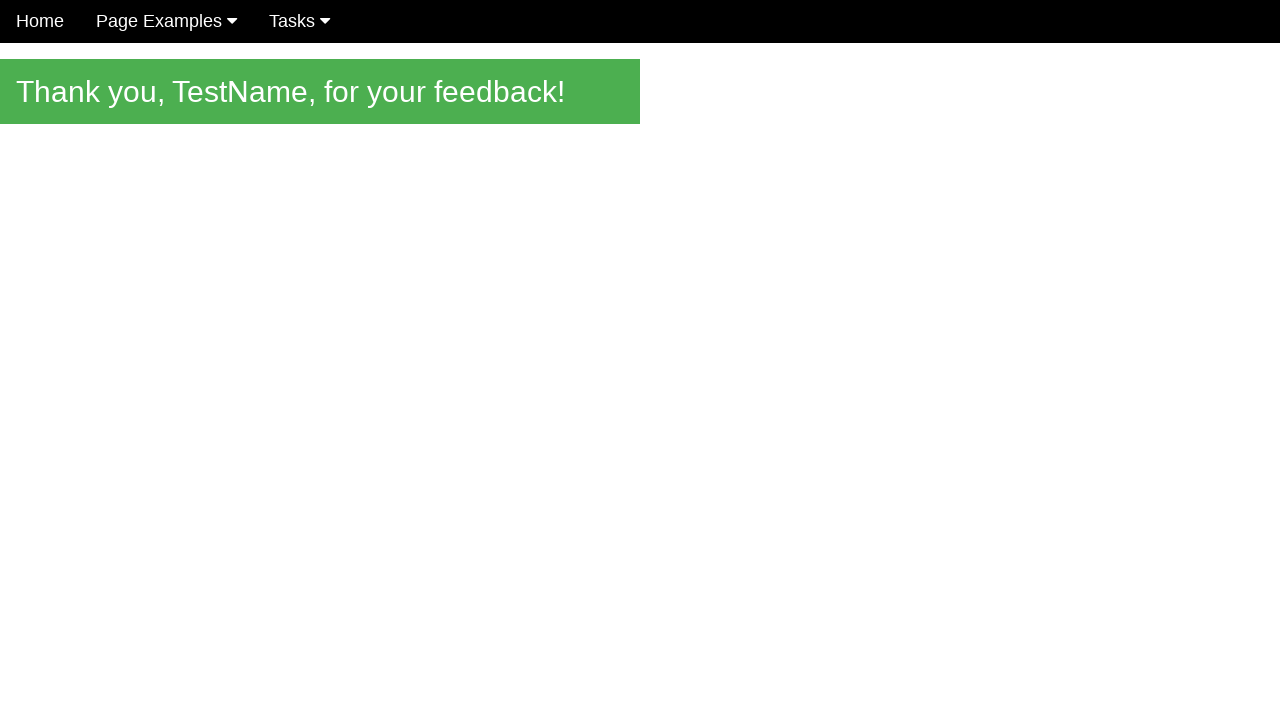

Thank you page displayed with name correctly shown
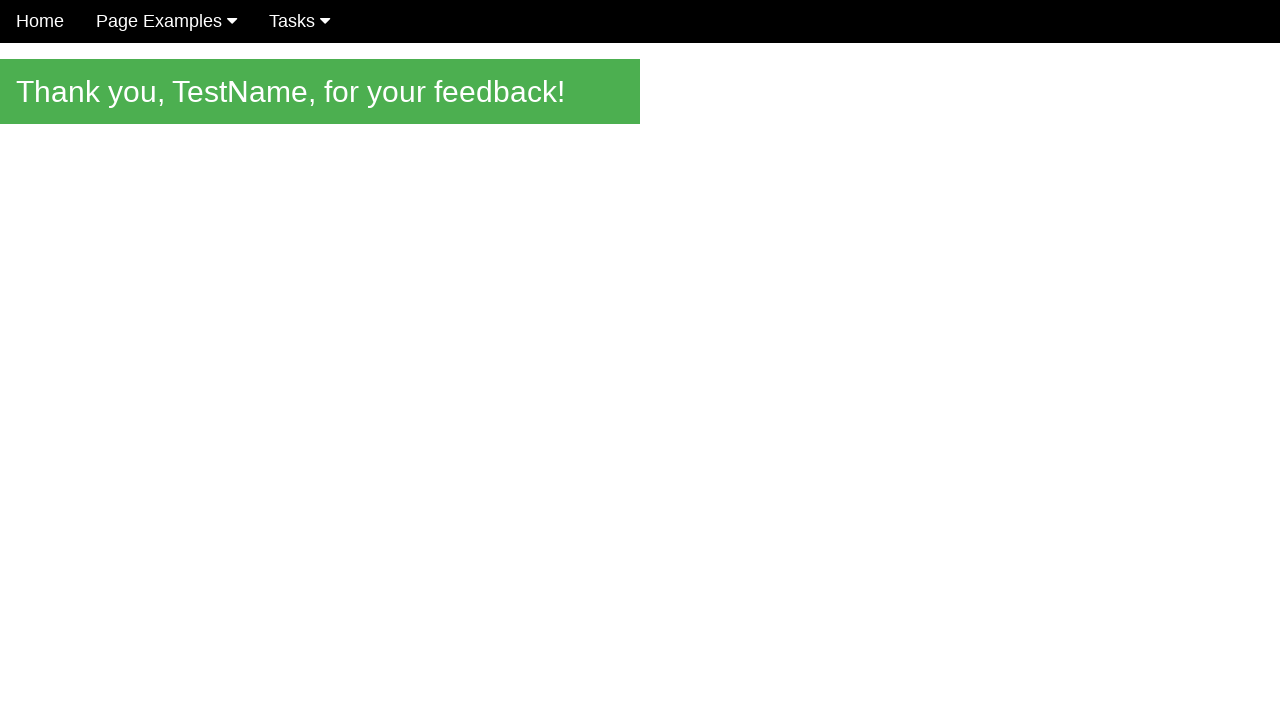

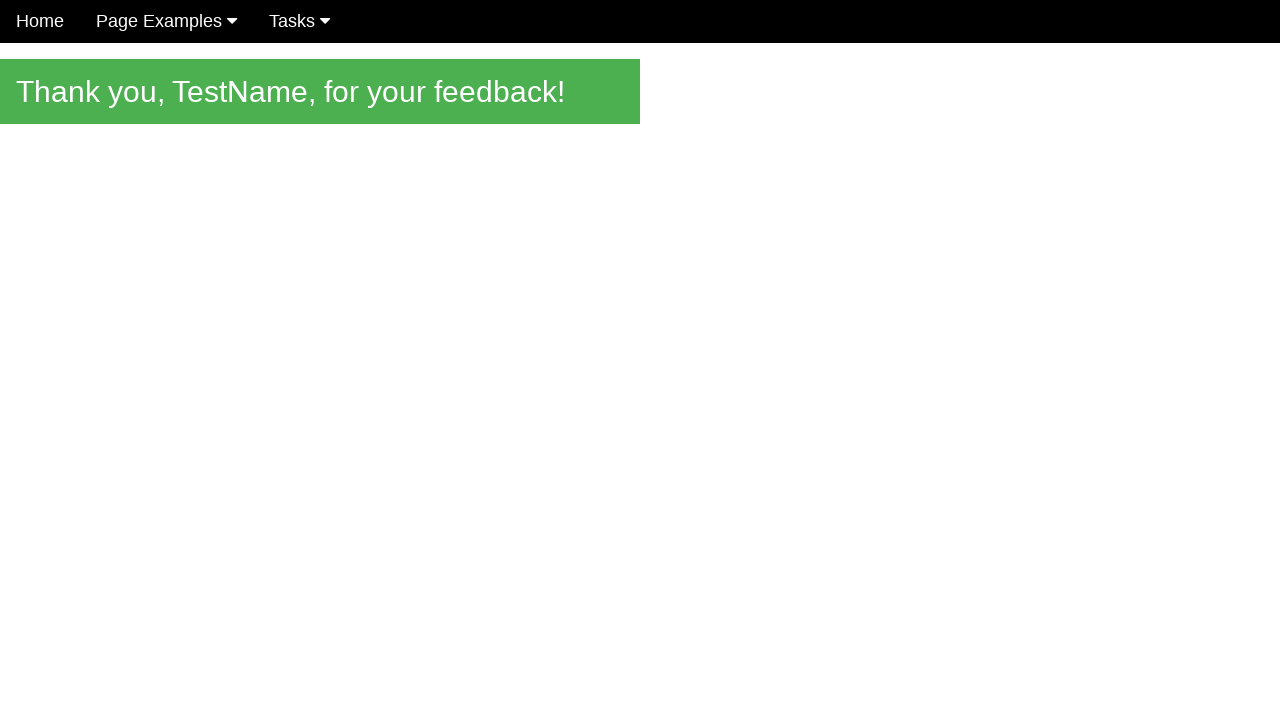